Tests window handling functionality by clicking a link that opens a new window, switching to the new window to read its content, then switching back to the parent window to verify its content

Starting URL: http://the-internet.herokuapp.com/

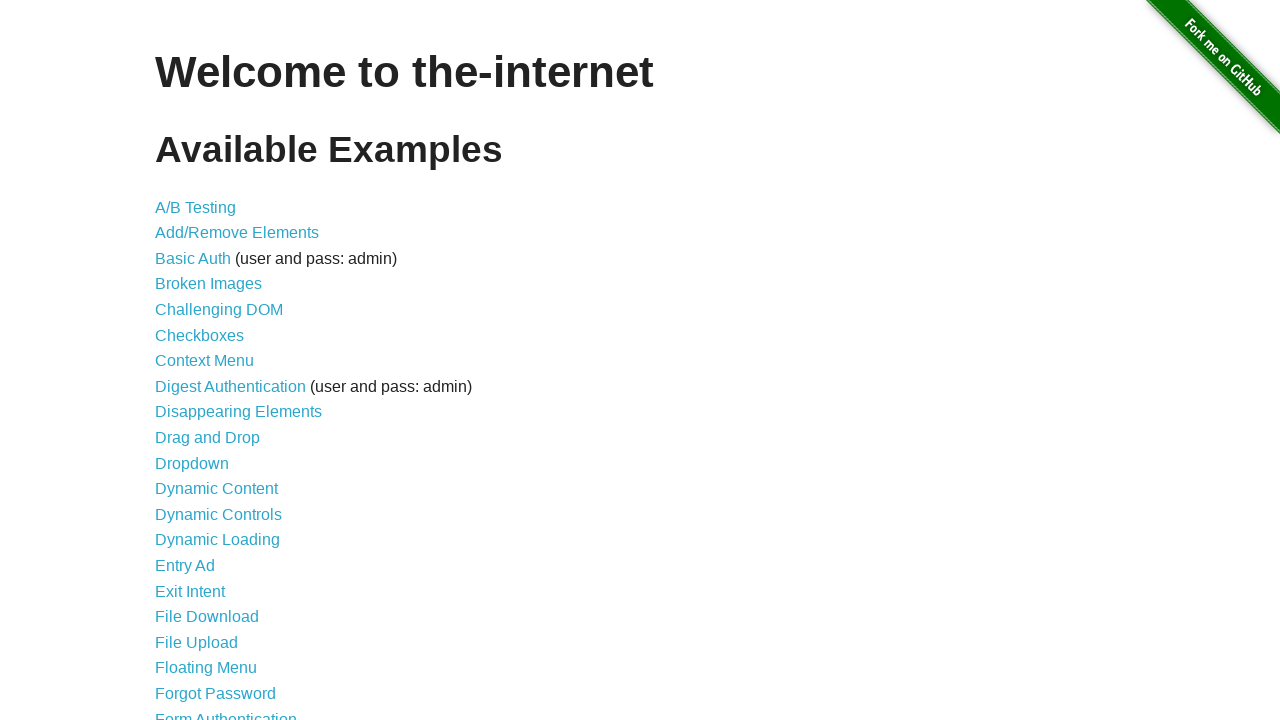

Clicked 'Multiple Windows' link at (218, 369) on text=Multiple Windows
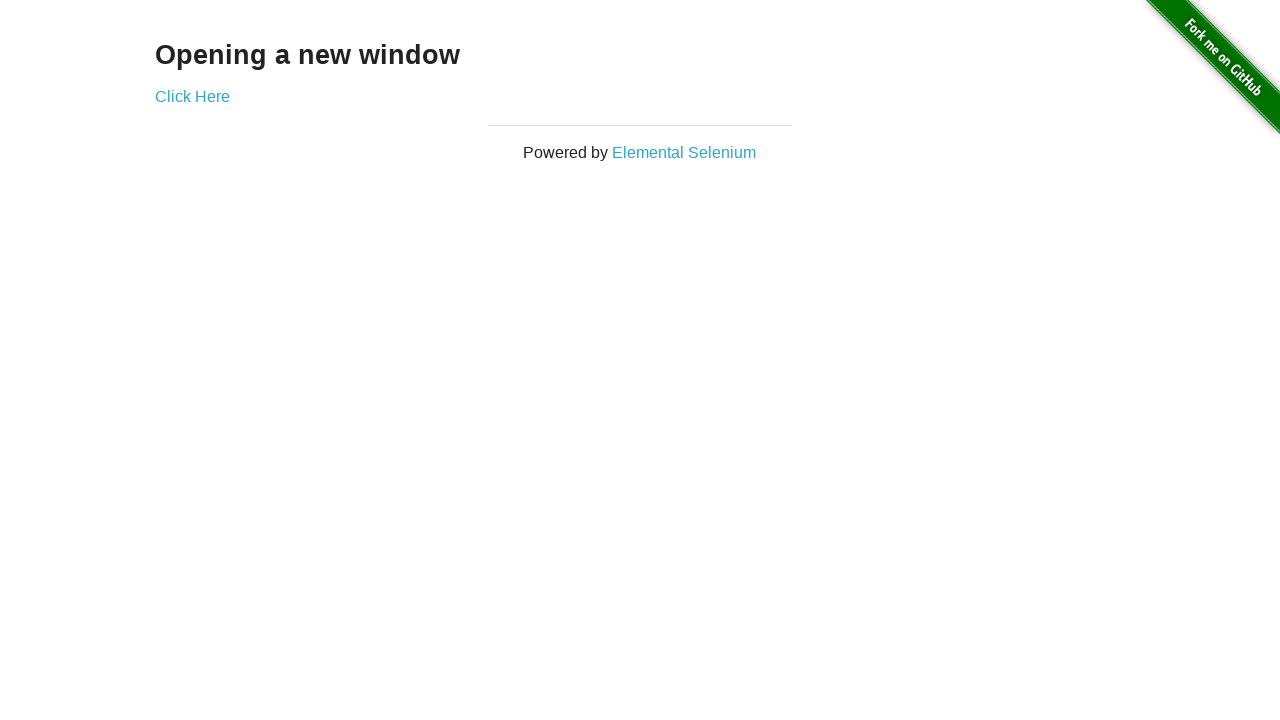

Clicked 'Click Here' link to open new window at (192, 96) on text=Click Here
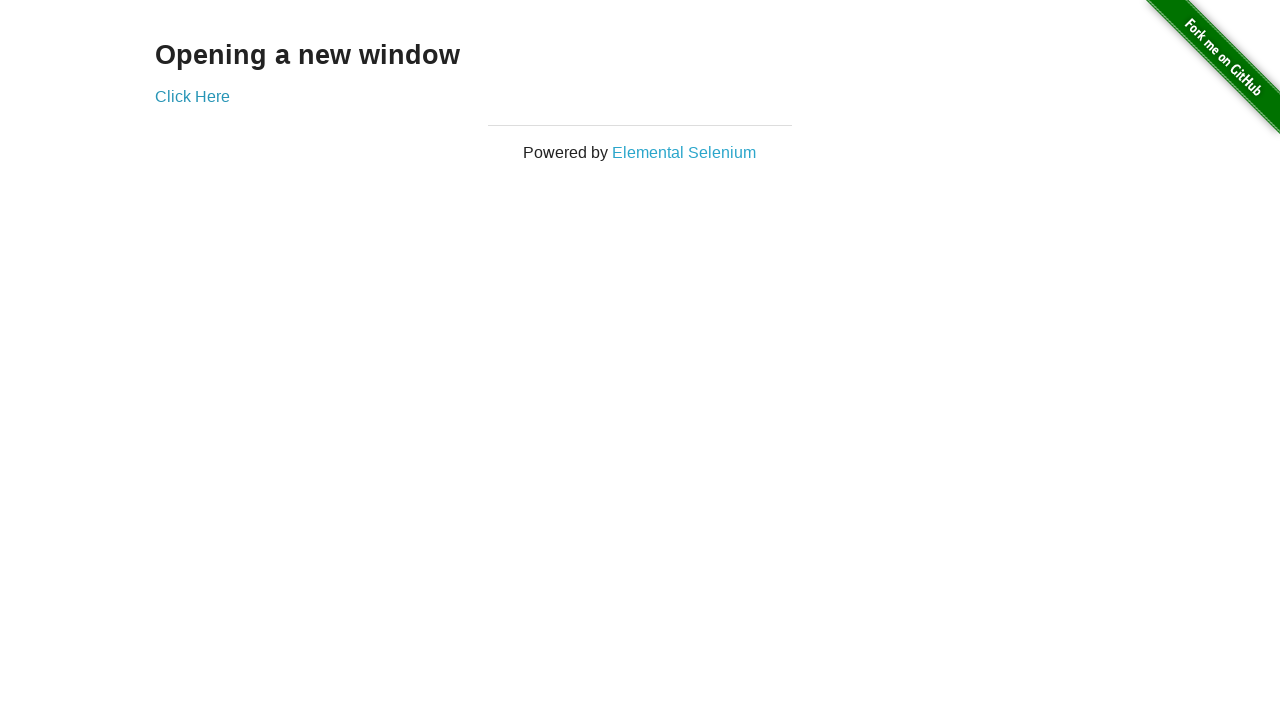

New window opened and reference obtained
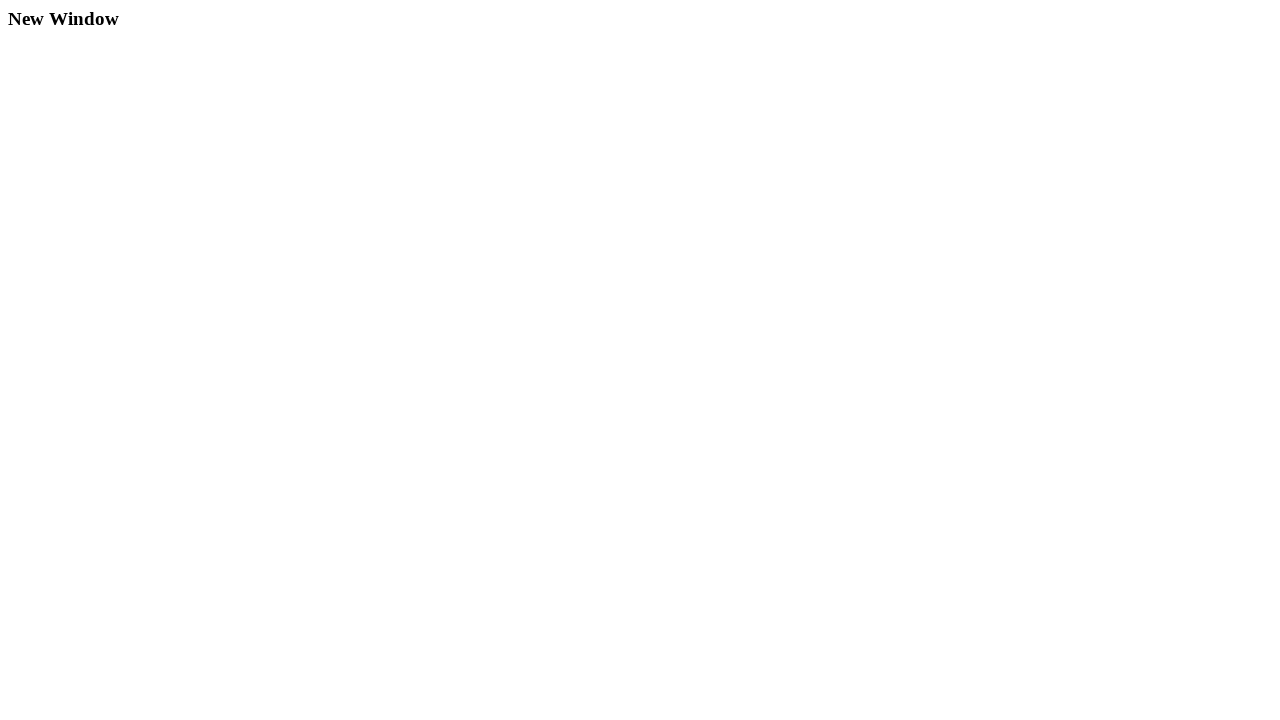

Waited for heading element to load in new window
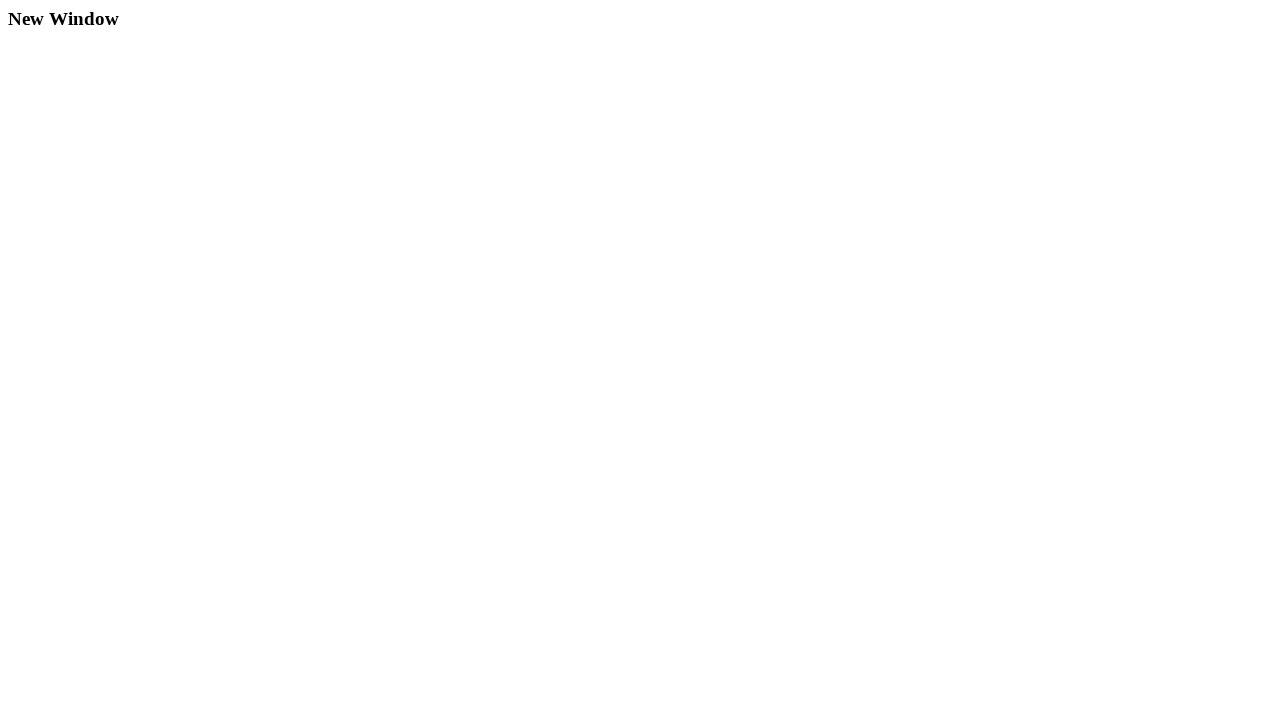

Retrieved text from new window: 'New Window'
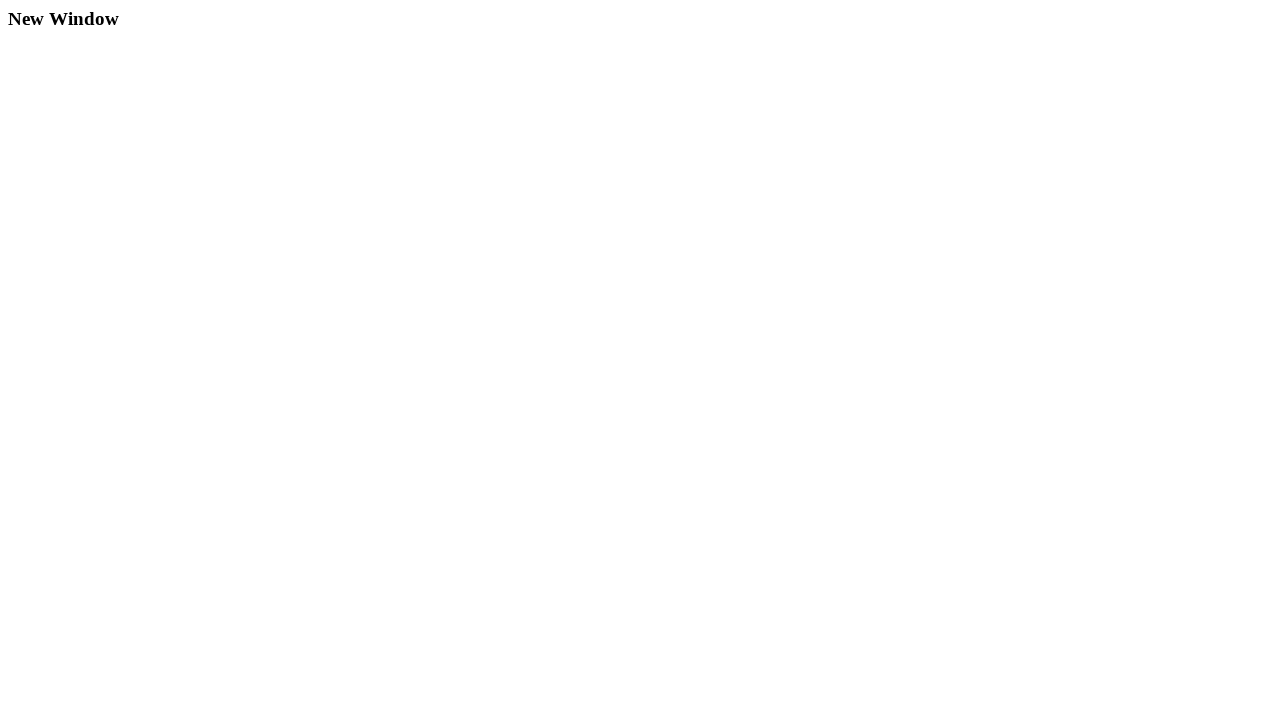

Retrieved text from original window: 'Opening a new window'
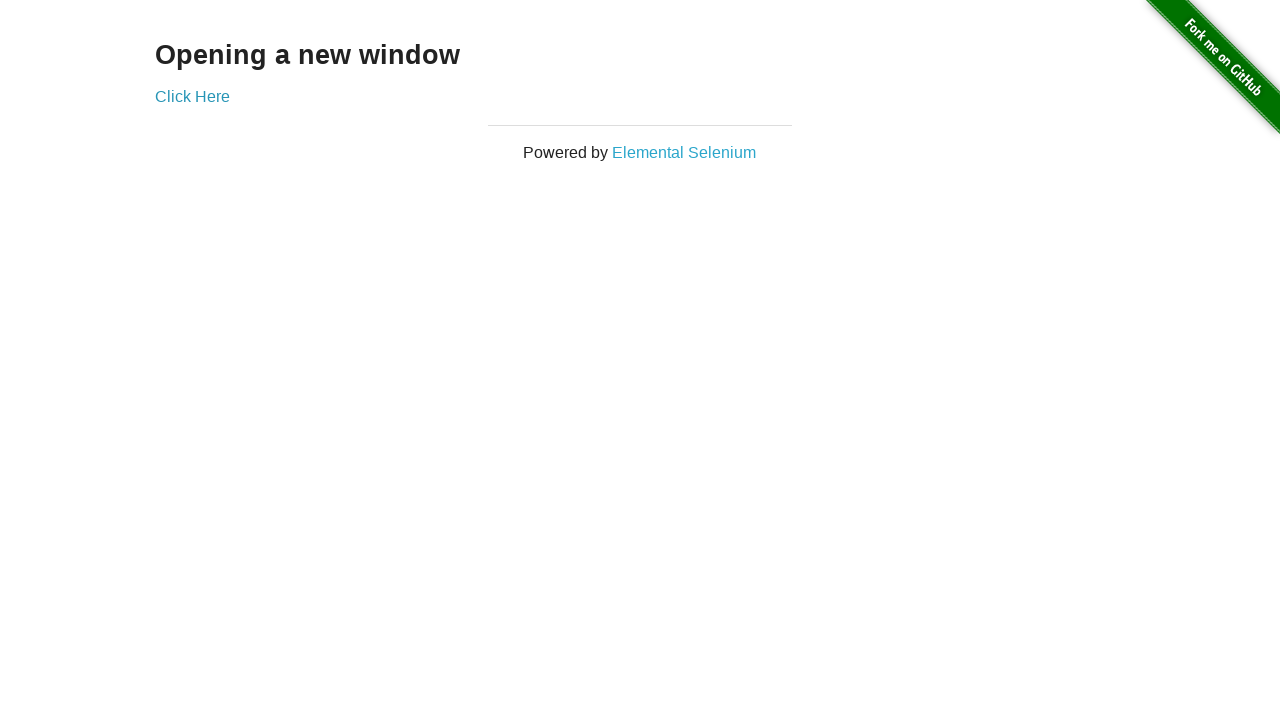

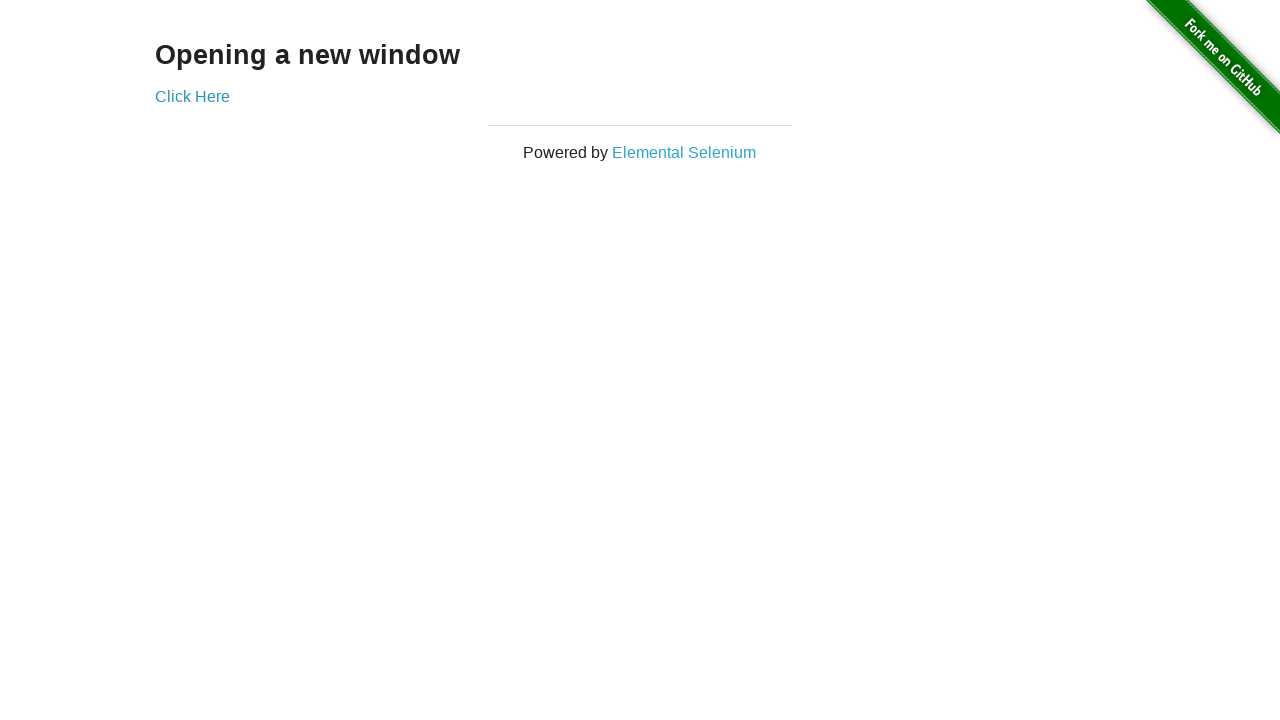